Tests that the browser back button works correctly with filter navigation

Starting URL: https://demo.playwright.dev/todomvc

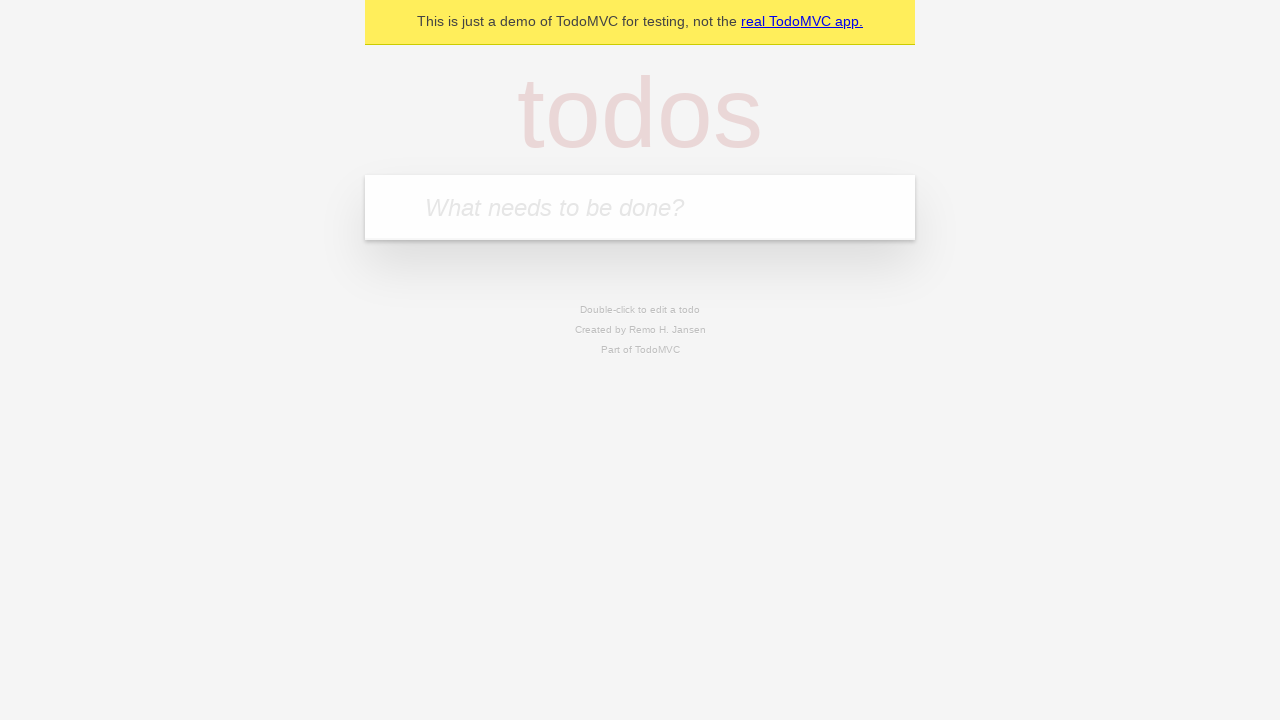

Filled todo input with 'buy some cheese' on internal:attr=[placeholder="What needs to be done?"i]
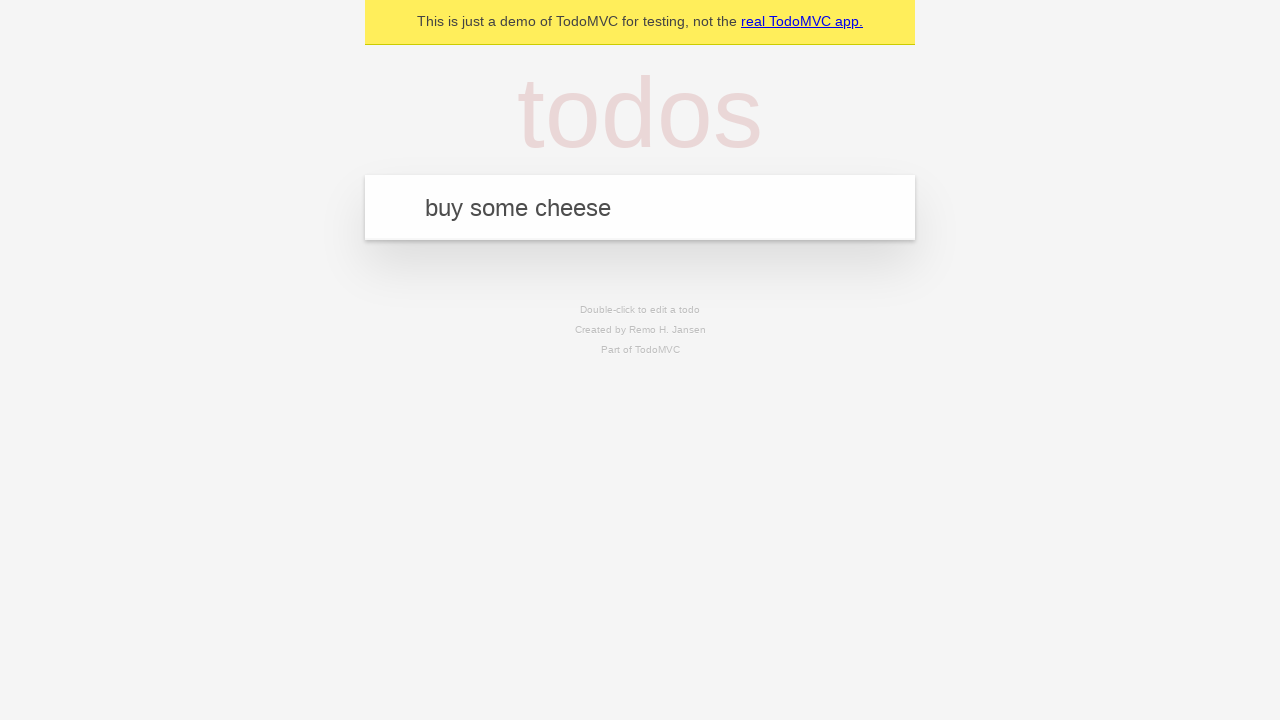

Pressed Enter to add todo 'buy some cheese' on internal:attr=[placeholder="What needs to be done?"i]
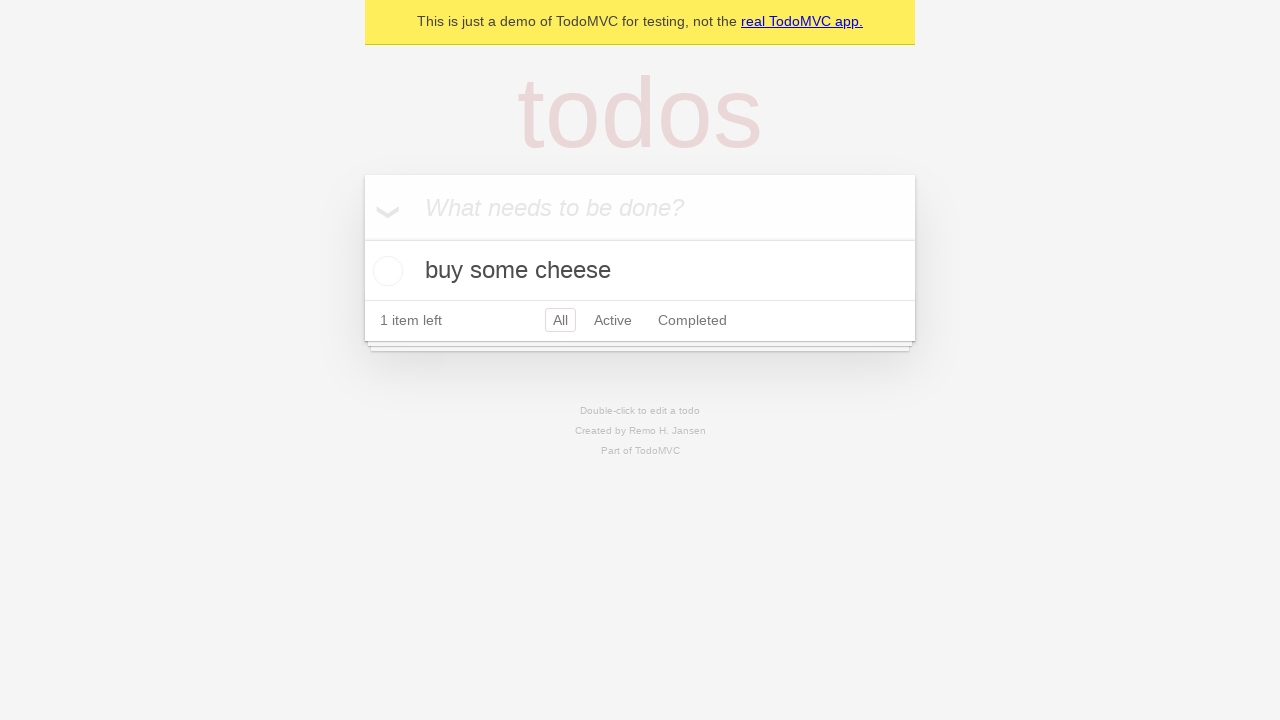

Filled todo input with 'feed the cat' on internal:attr=[placeholder="What needs to be done?"i]
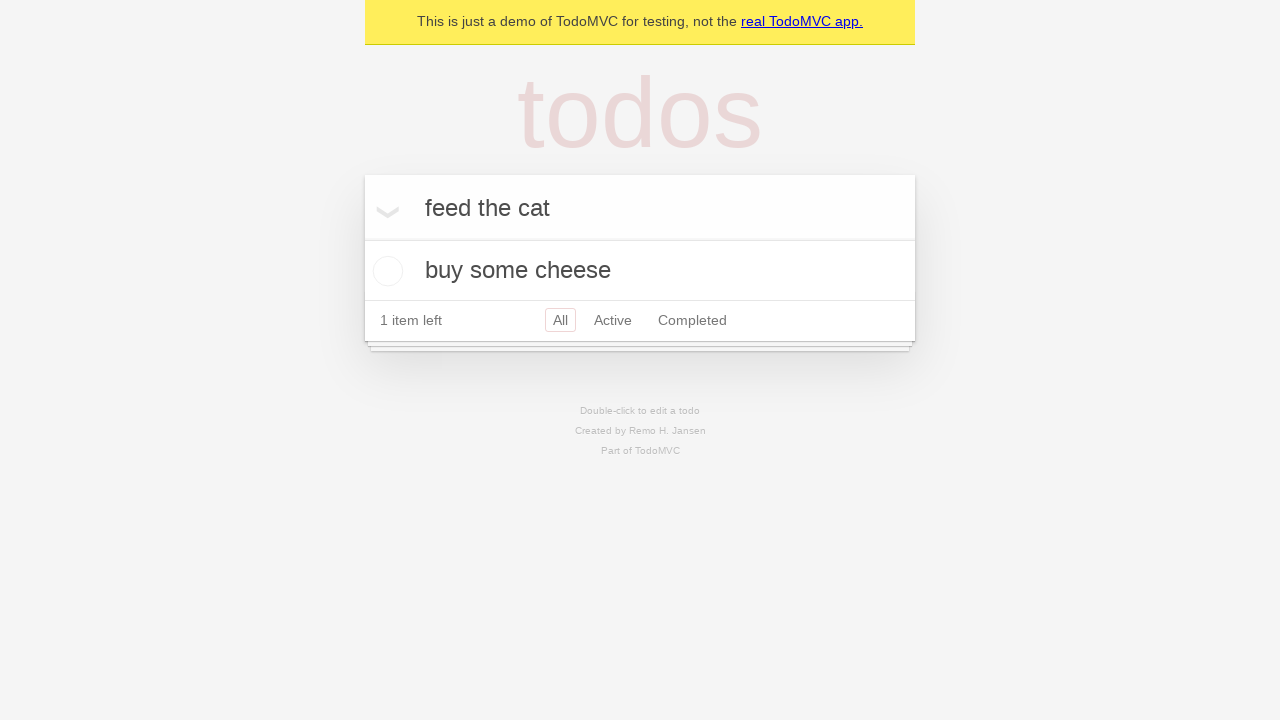

Pressed Enter to add todo 'feed the cat' on internal:attr=[placeholder="What needs to be done?"i]
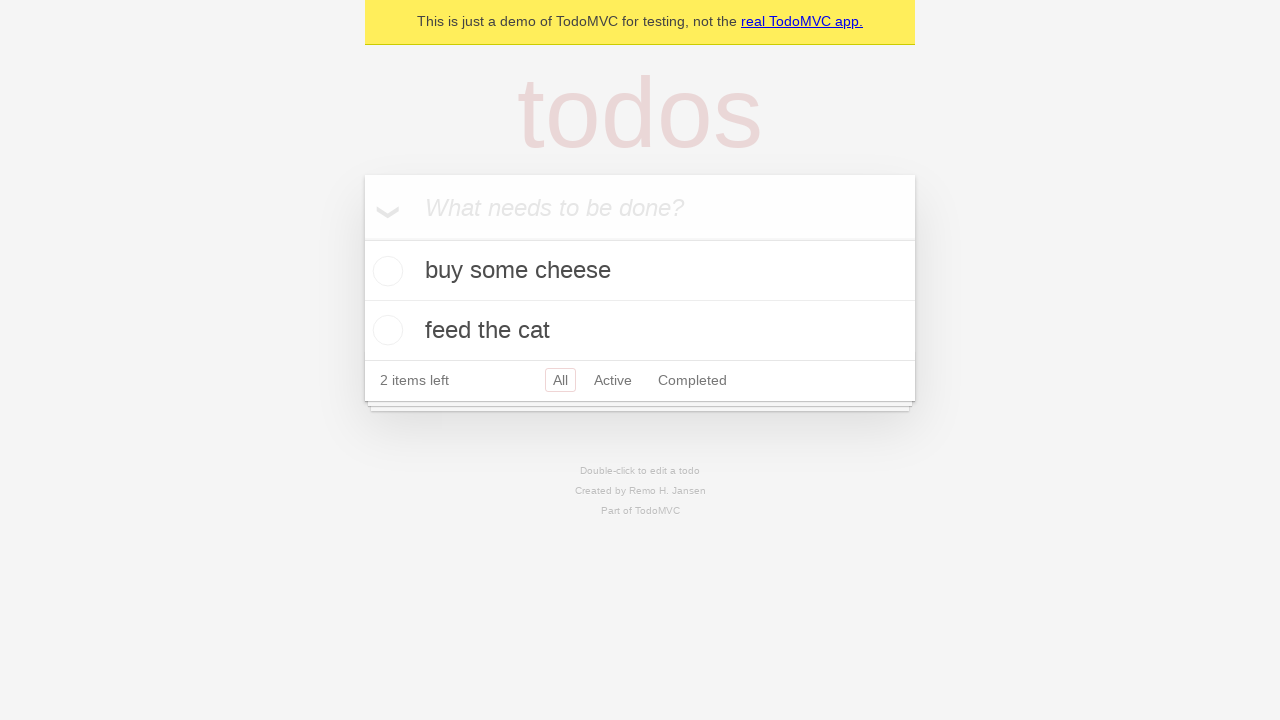

Filled todo input with 'book a doctors appointment' on internal:attr=[placeholder="What needs to be done?"i]
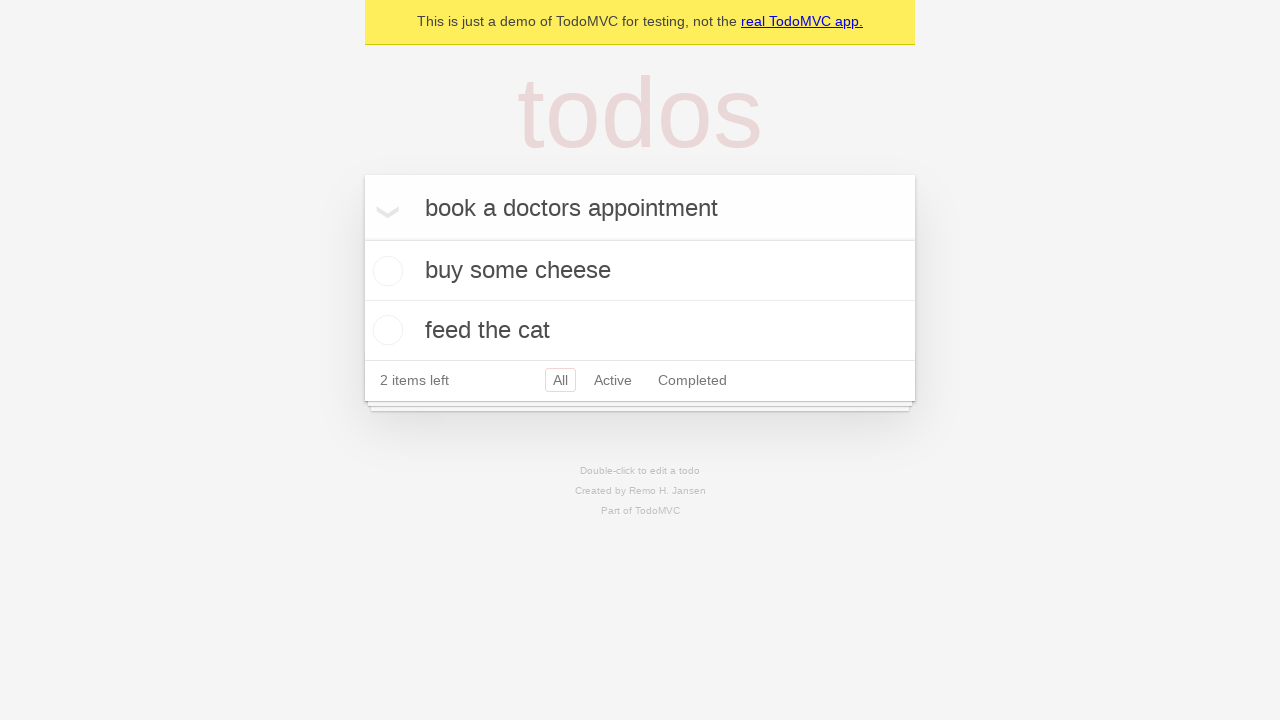

Pressed Enter to add todo 'book a doctors appointment' on internal:attr=[placeholder="What needs to be done?"i]
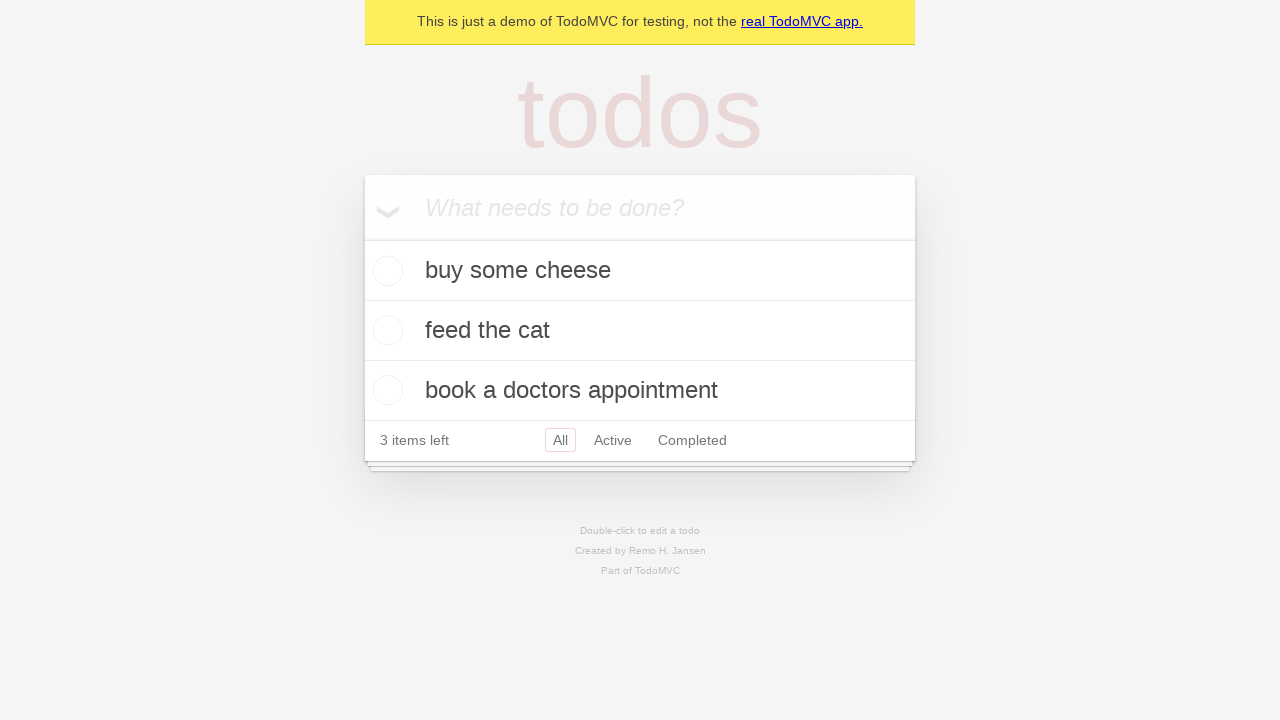

Checked the second todo item at (385, 330) on internal:testid=[data-testid="todo-item"s] >> nth=1 >> internal:role=checkbox
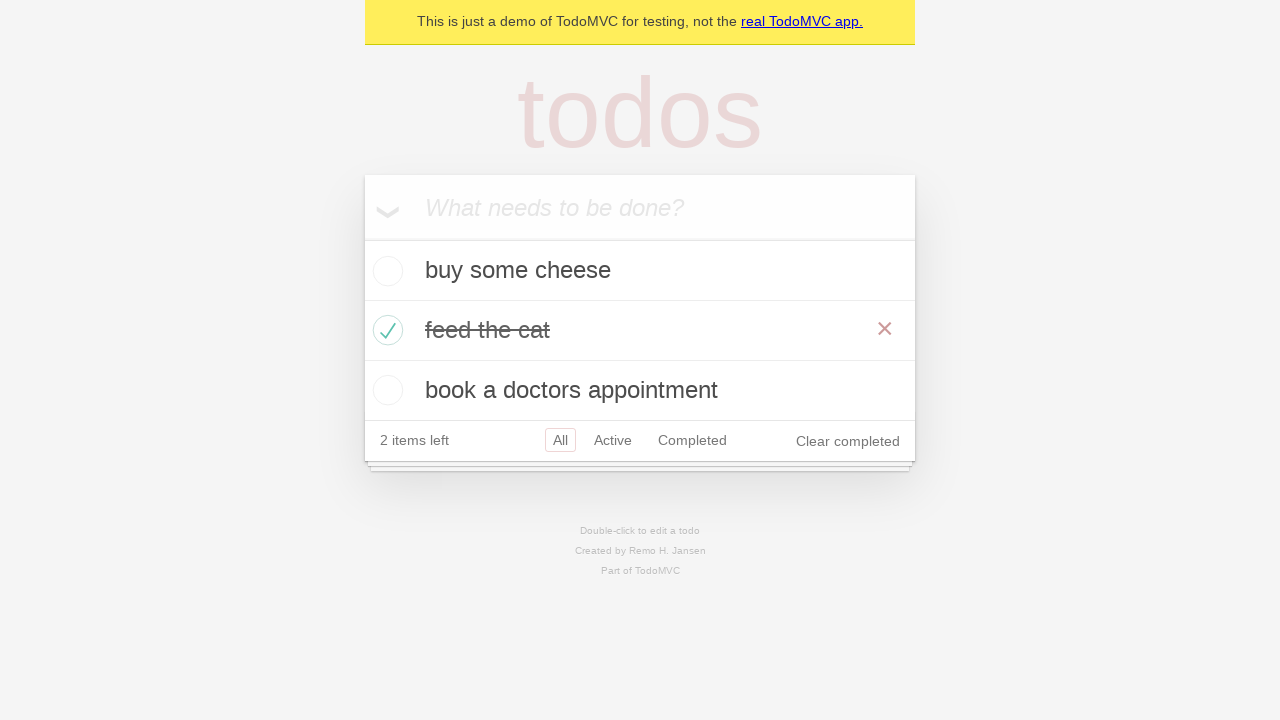

Clicked 'All' filter link at (560, 440) on internal:role=link[name="All"i]
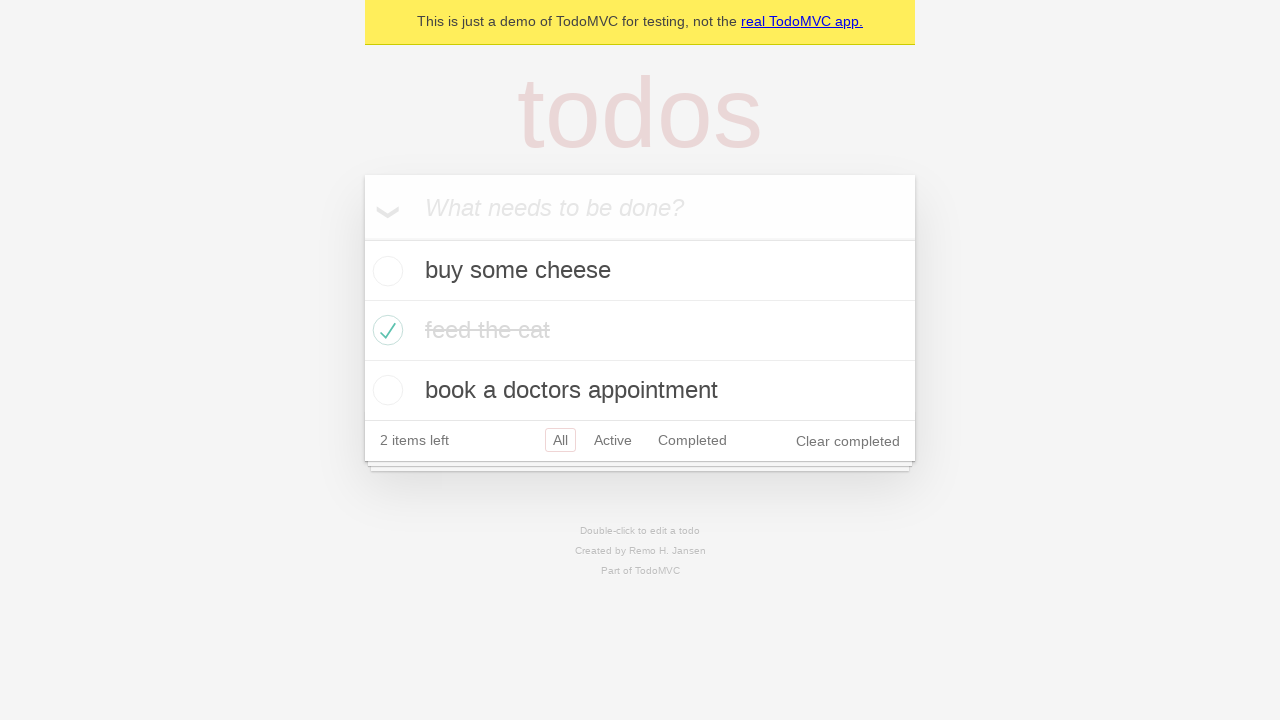

Clicked 'Active' filter link at (613, 440) on internal:role=link[name="Active"i]
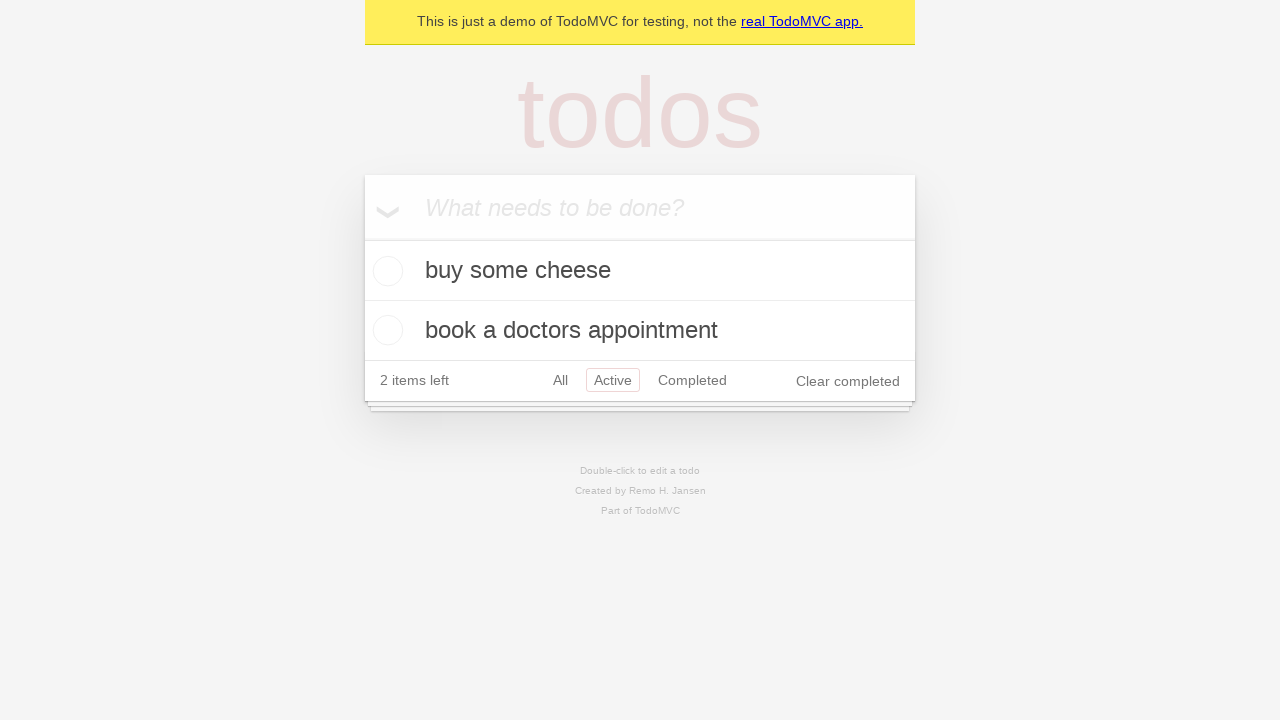

Clicked 'Completed' filter link at (692, 380) on internal:role=link[name="Completed"i]
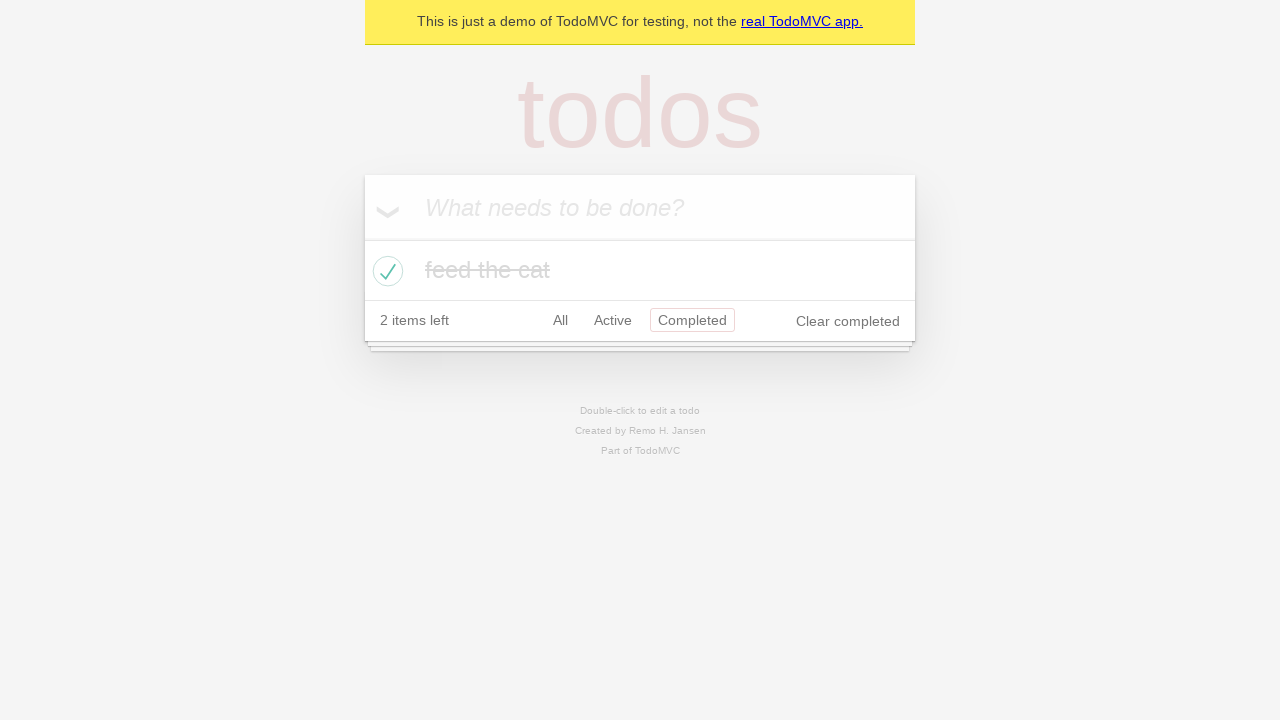

Clicked browser back button to return to 'Active' filter
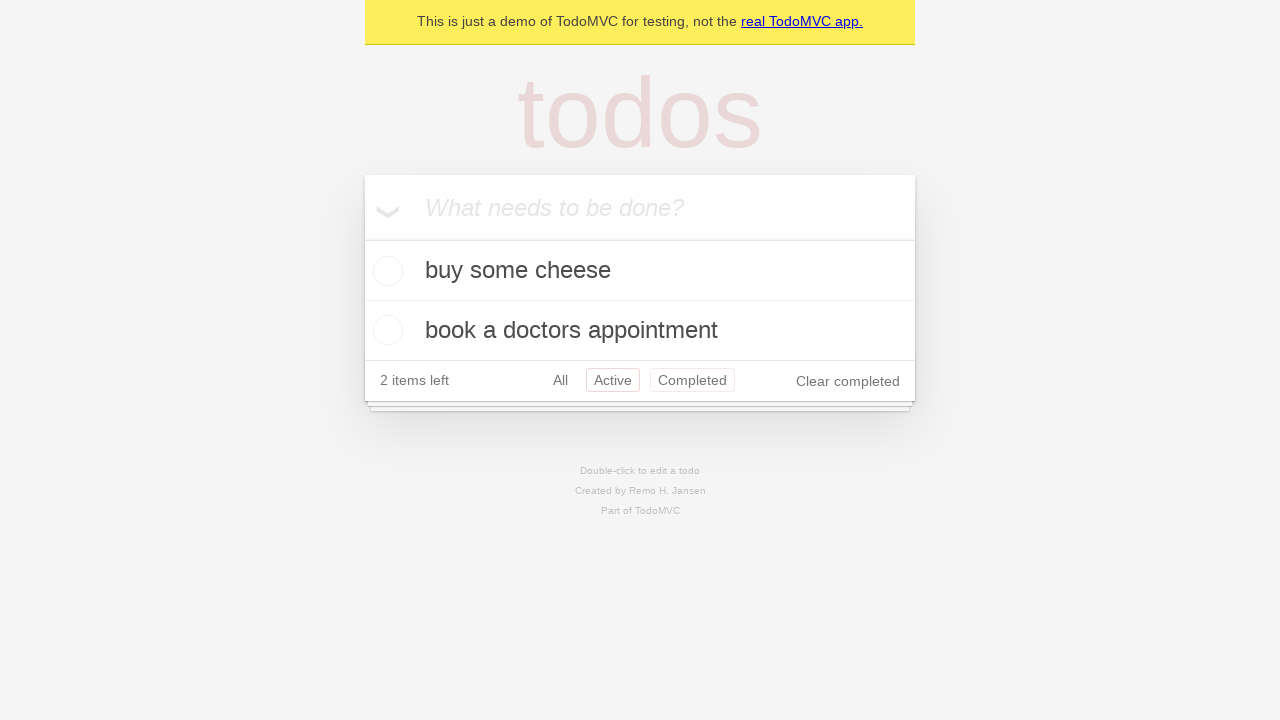

Clicked browser back button to return to 'All' filter
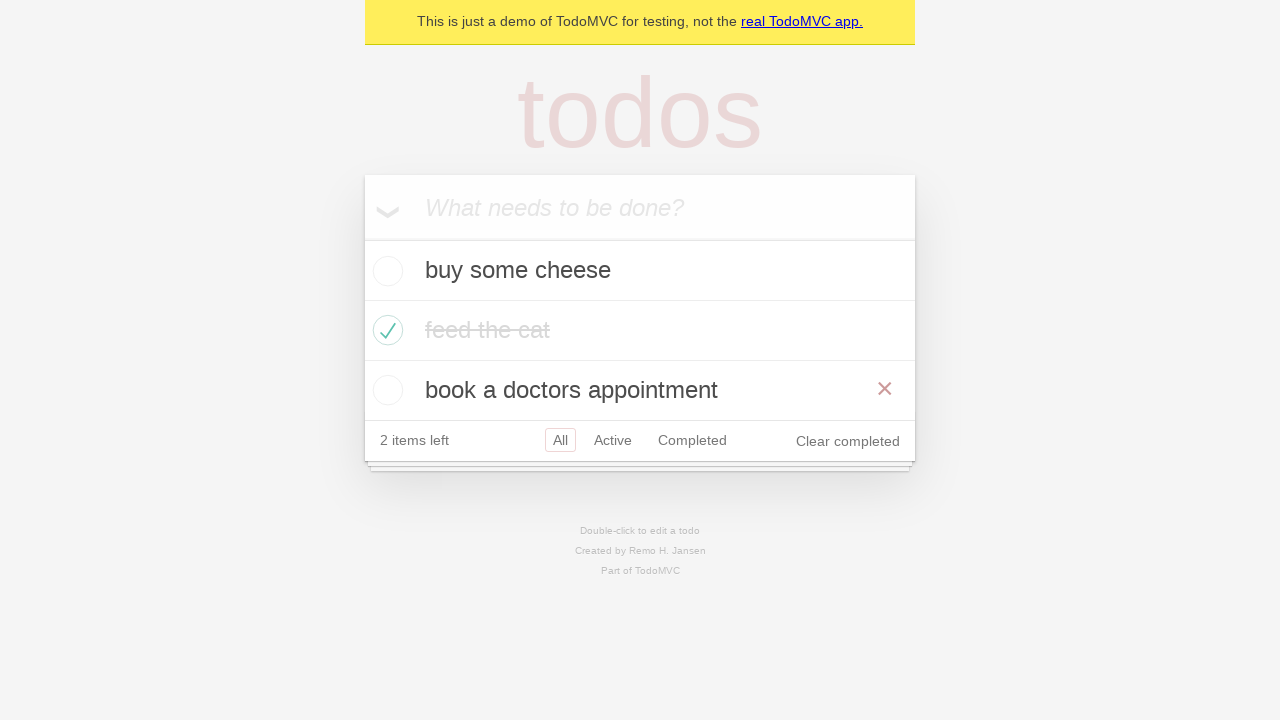

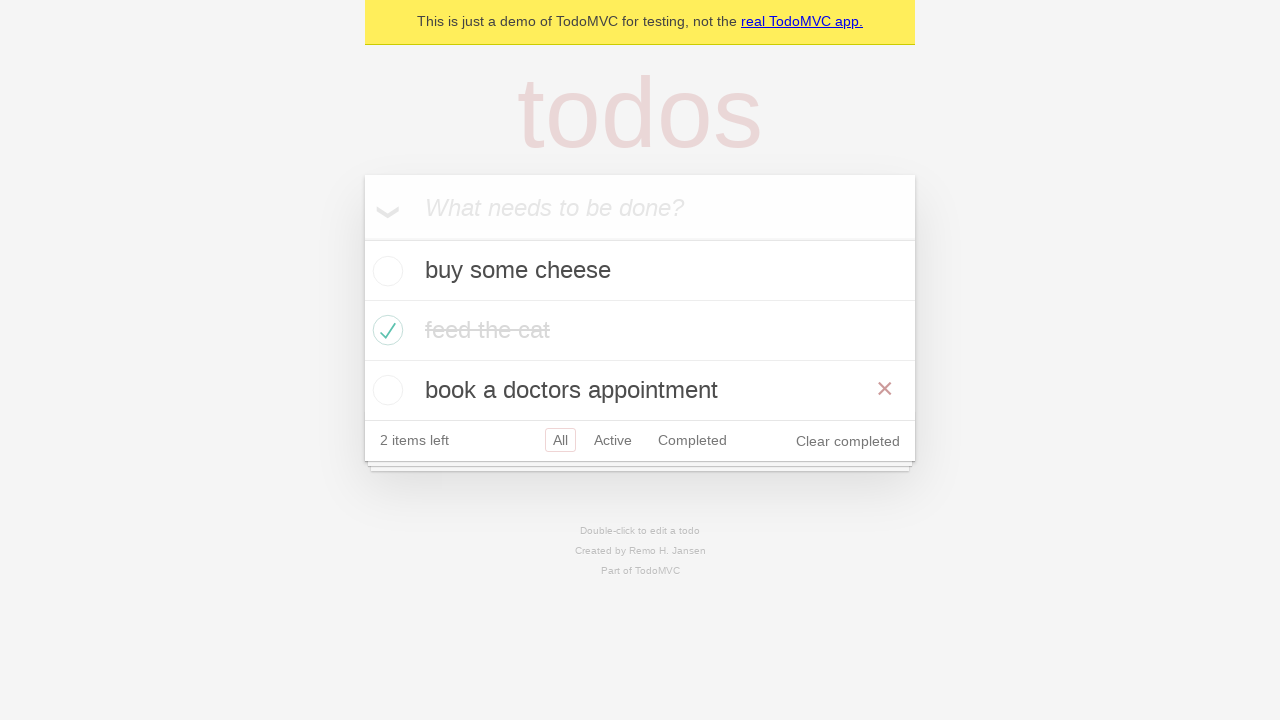